Tests a statistics search form by selecting PyMes from dropdown, entering a date, and clicking search to verify no data message appears

Starting URL: https://www.cafci.org.ar/estadisticas.html

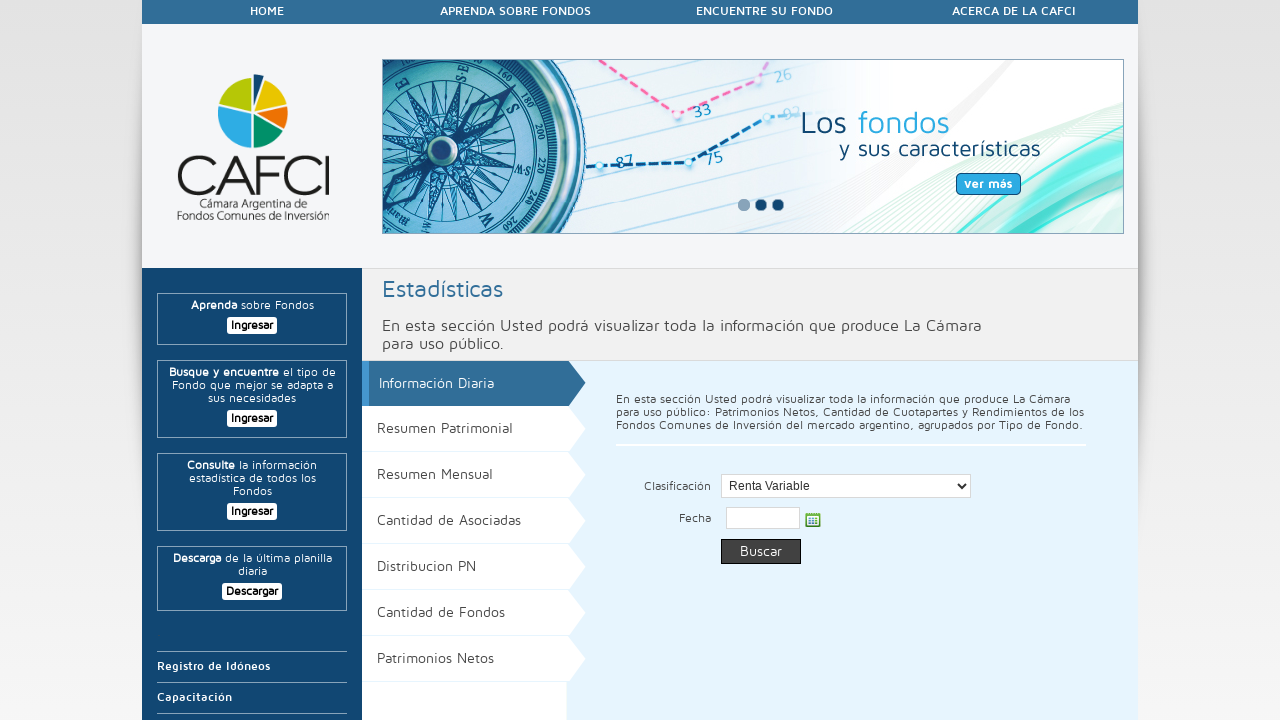

Located iframe containing the statistics form
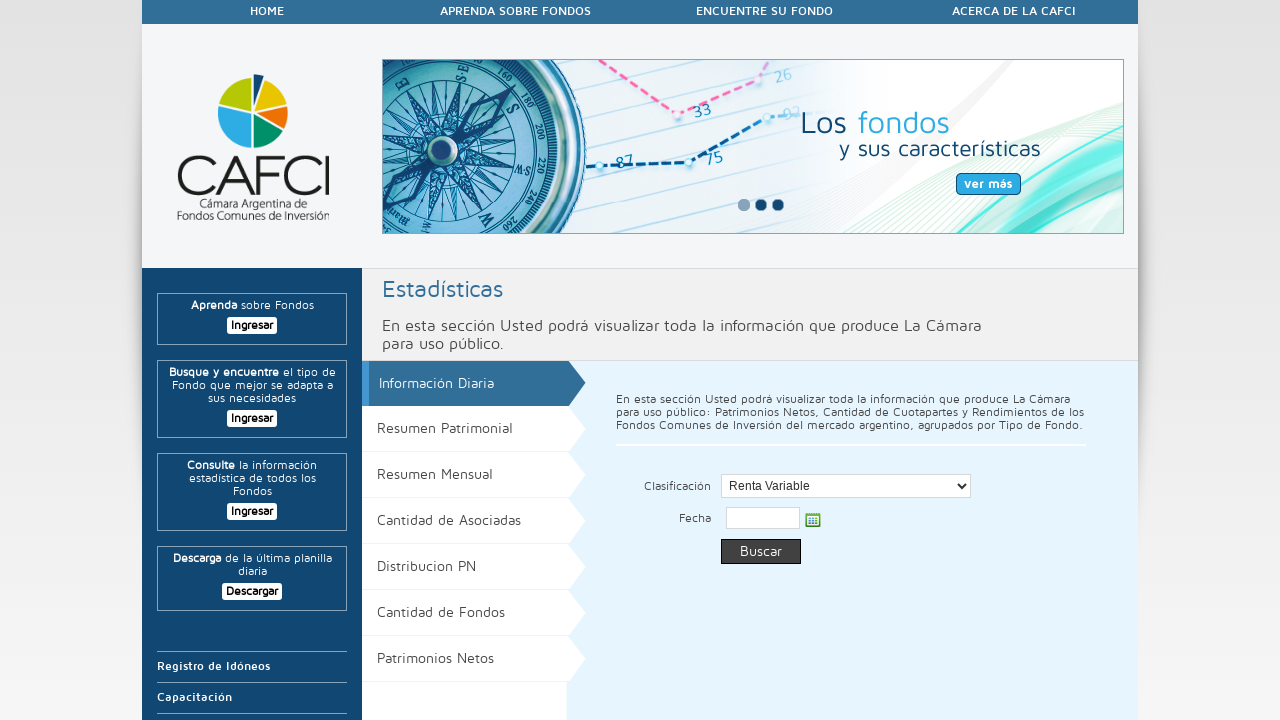

Selected 'PyMes' from the dropdown menu on iframe[src='info-diaria.html'] >> internal:control=enter-frame >> #select
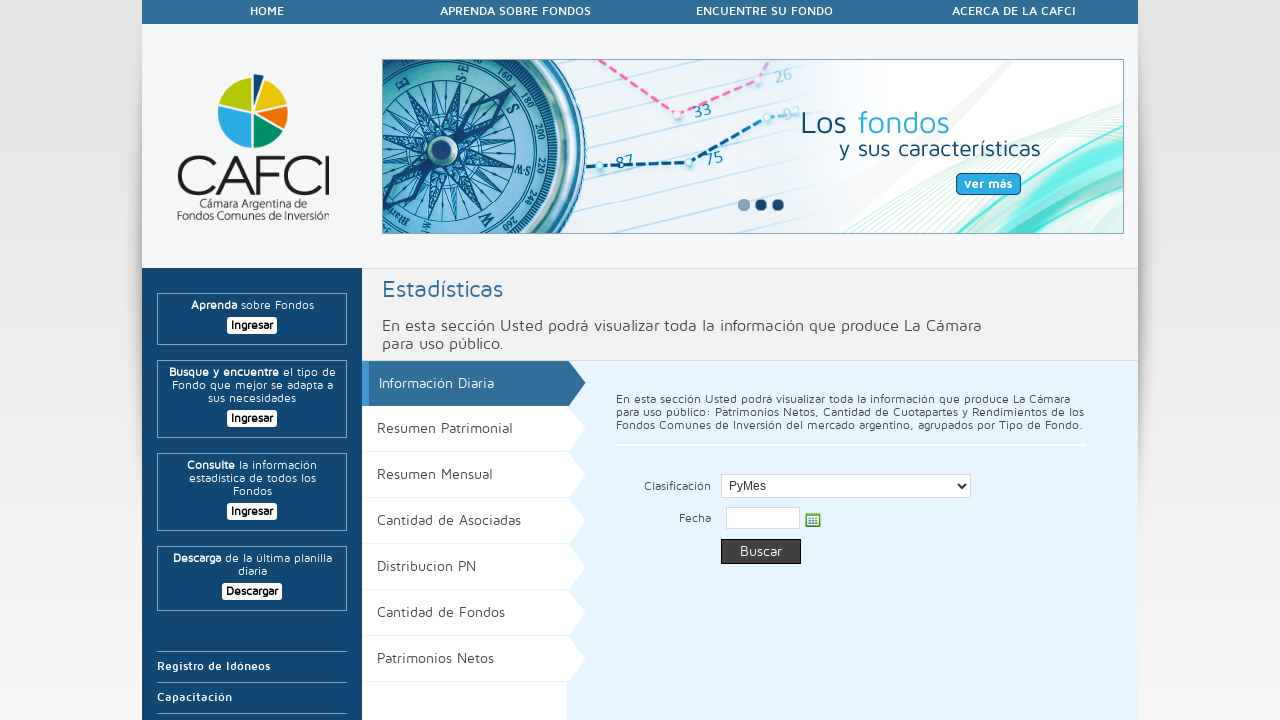

Entered date '02/09/2020' in the date field on iframe[src='info-diaria.html'] >> internal:control=enter-frame >> #textfield1
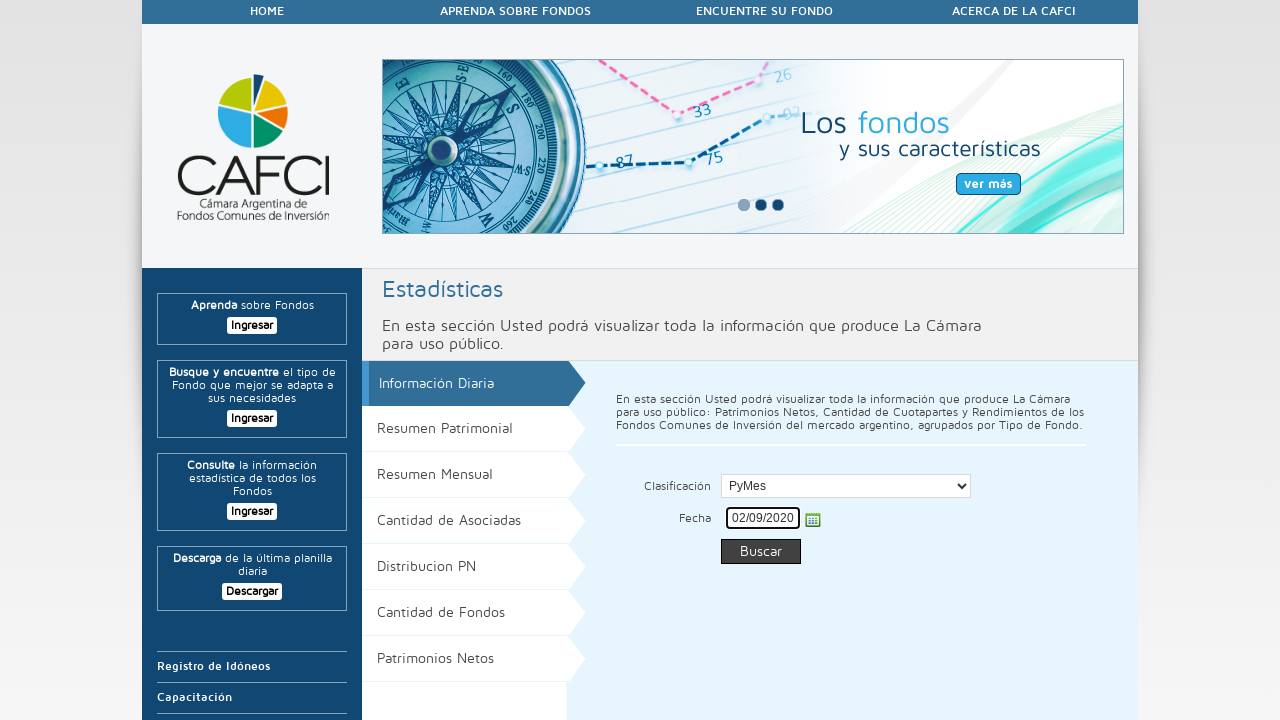

Clicked the 'Buscar' (Search) button at (761, 552) on iframe[src='info-diaria.html'] >> internal:control=enter-frame >> text=Buscar
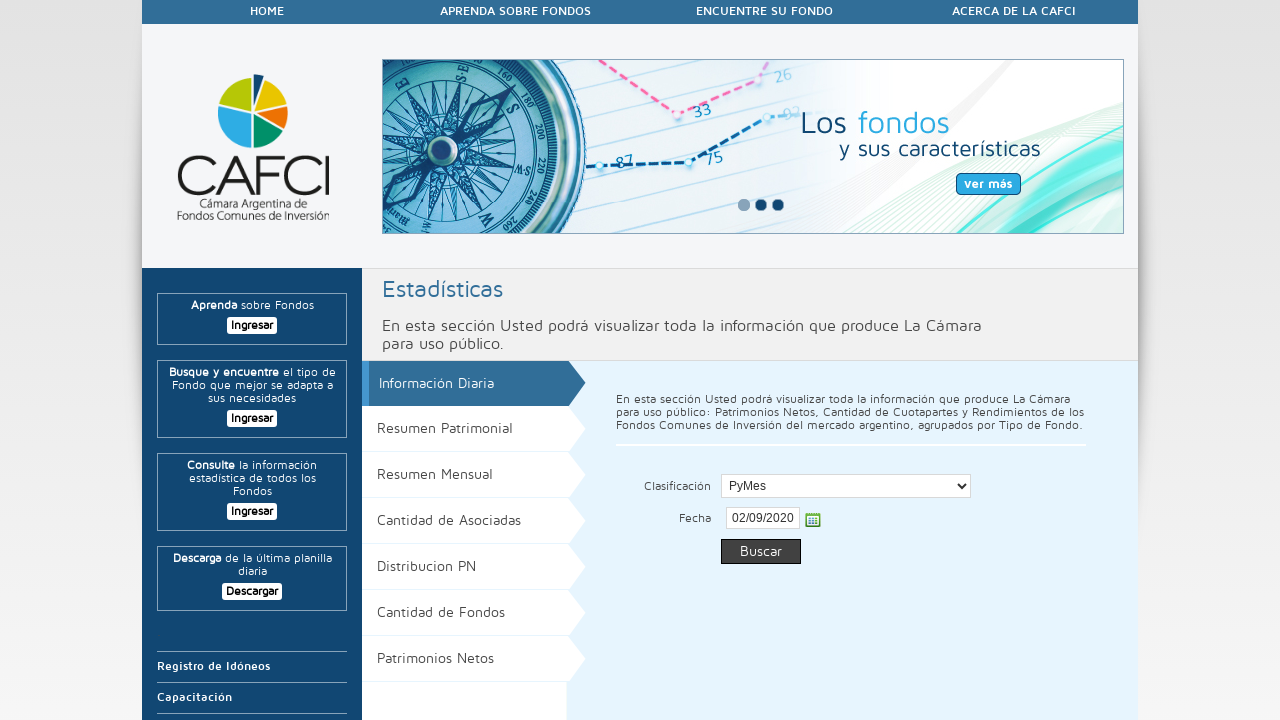

Error message appeared on screen
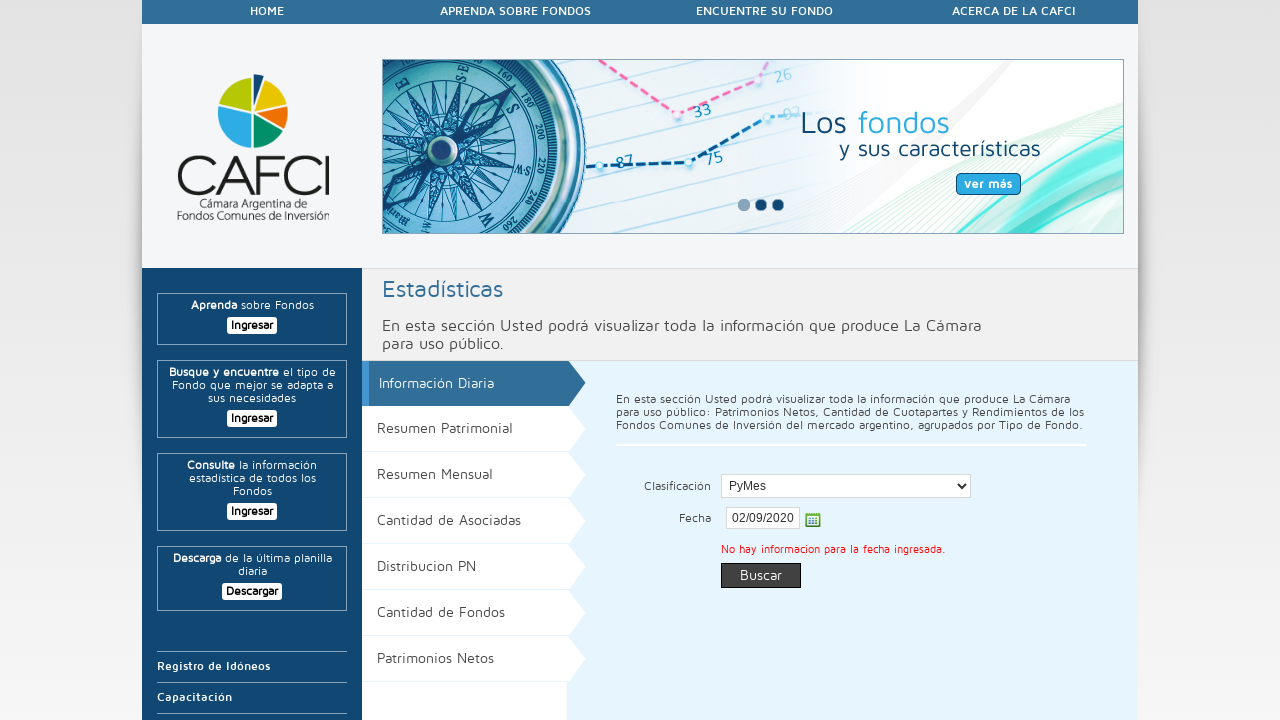

Retrieved error message text: 'No hay informacion para la fecha ingresada.'
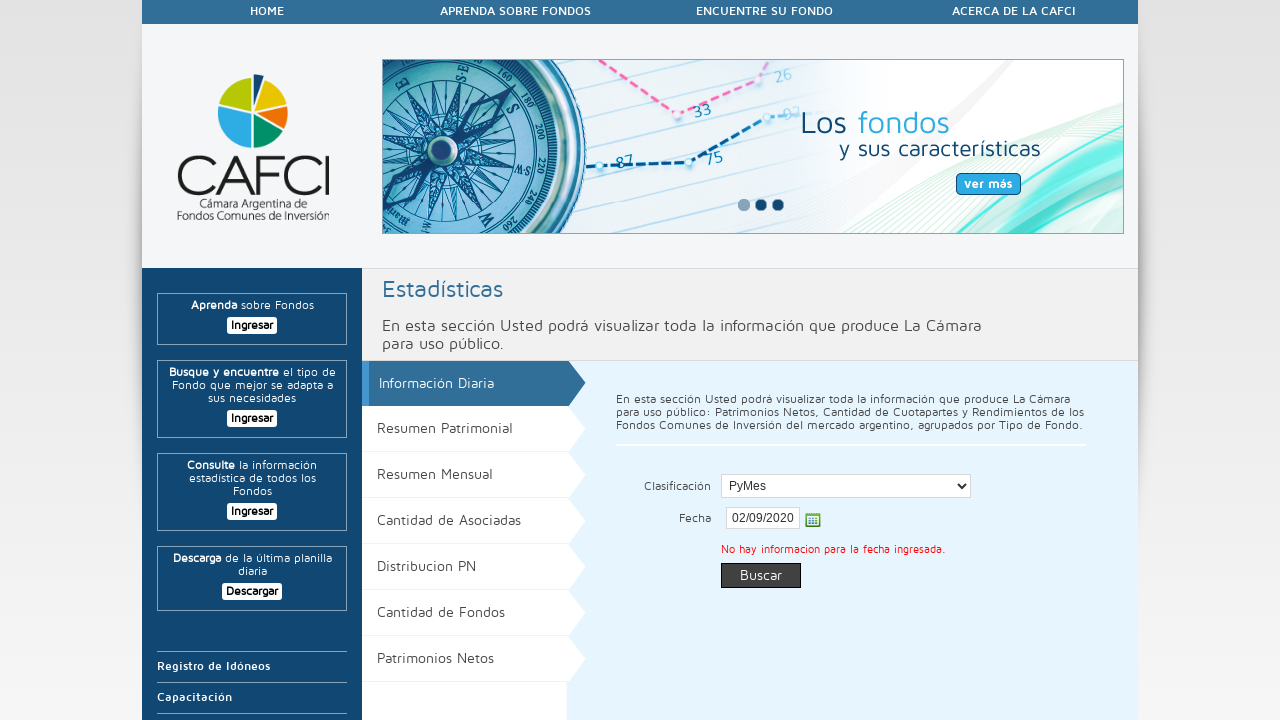

Verified that error message matches expected text: 'No hay informacion para la fecha ingresada.'
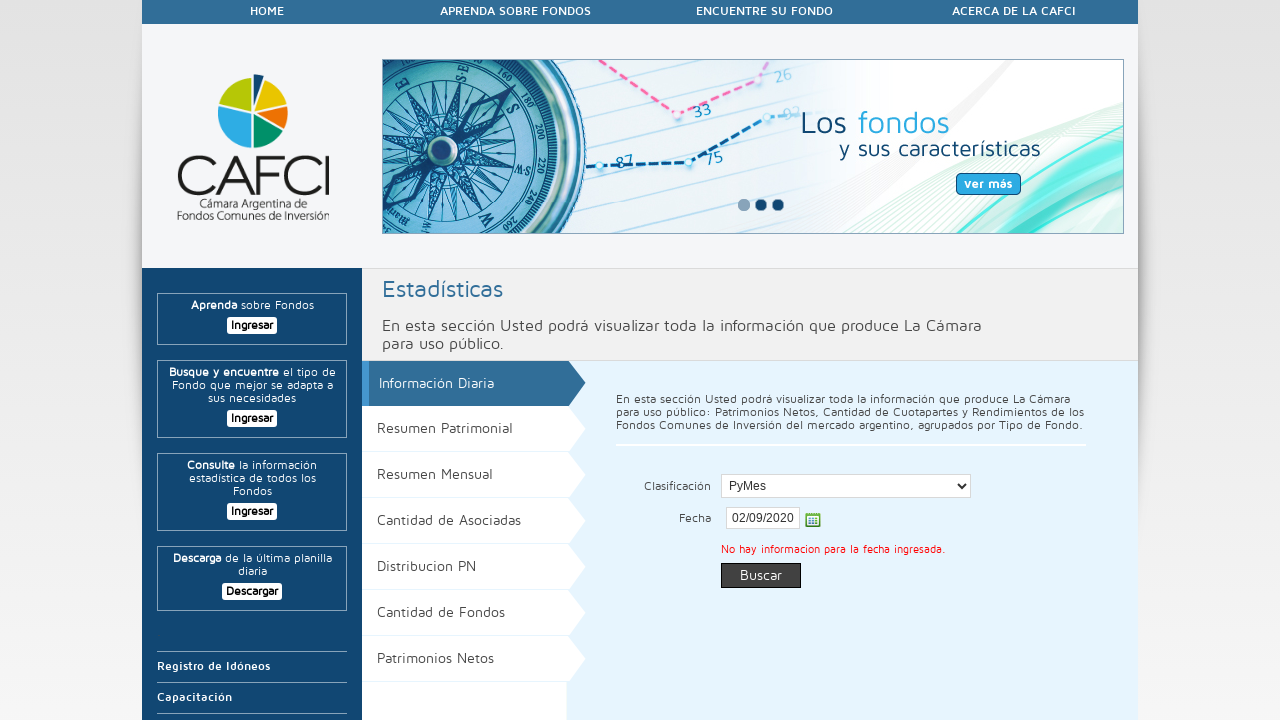

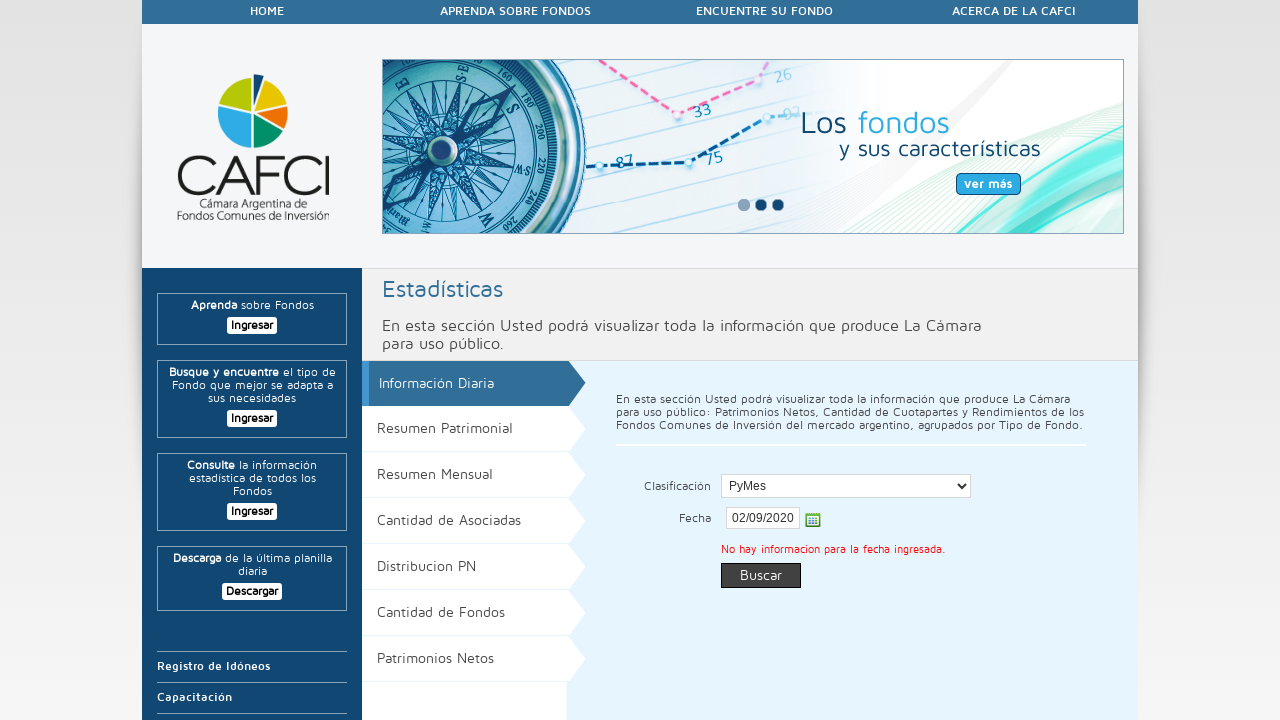